Tests iframe content by verifying images and text within iframes, and interacting with a checkbox inside an iframe.

Starting URL: https://seleniumbase.io/demo_page

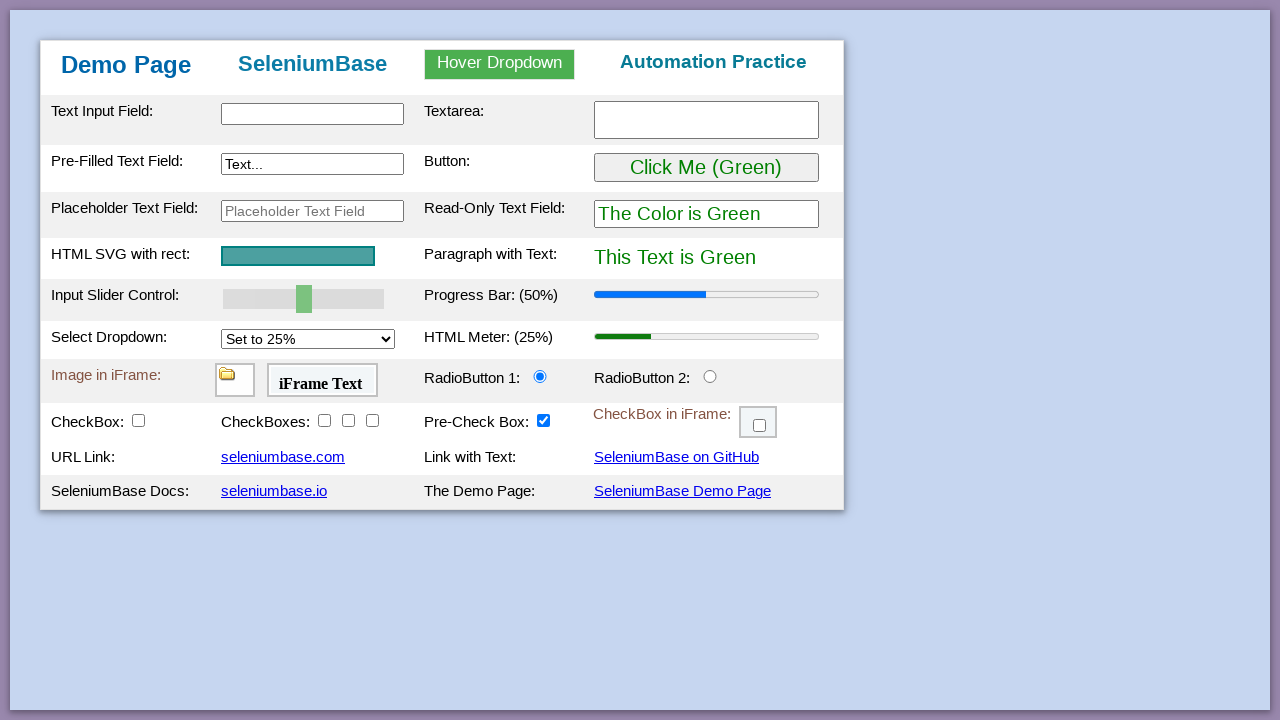

Waited for page to fully load (networkidle state)
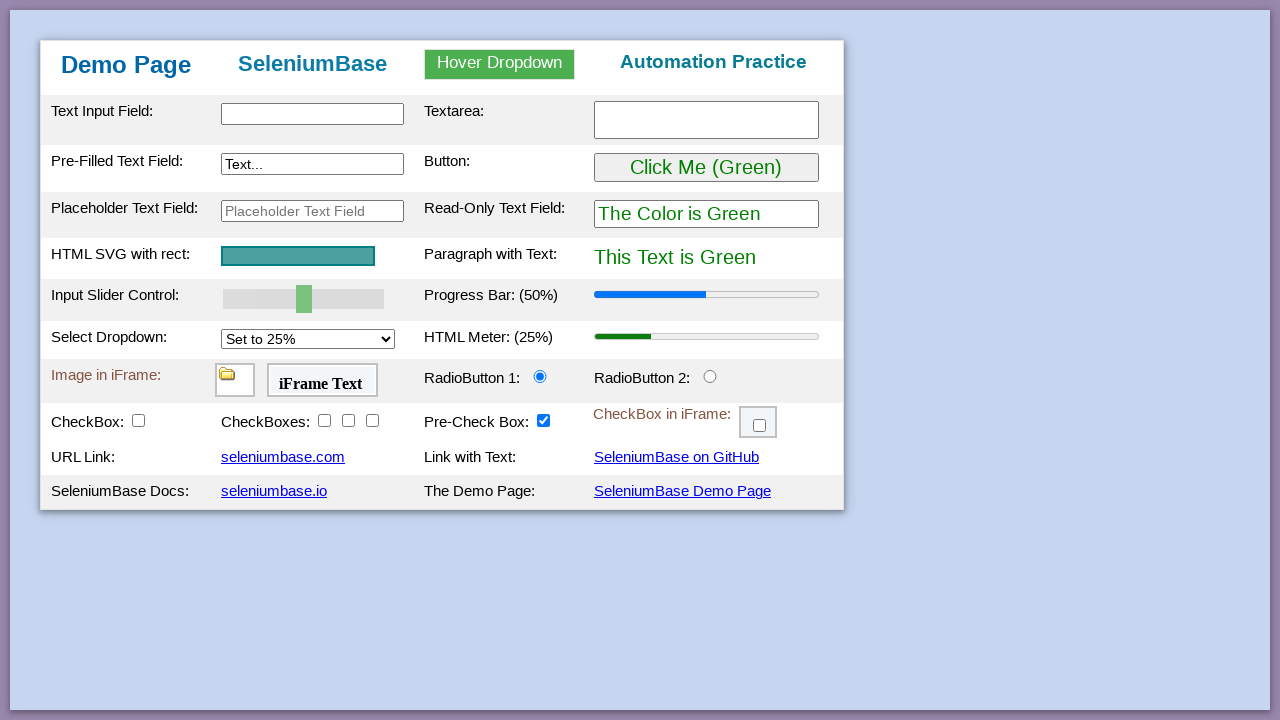

Verified image in first iframe is visible
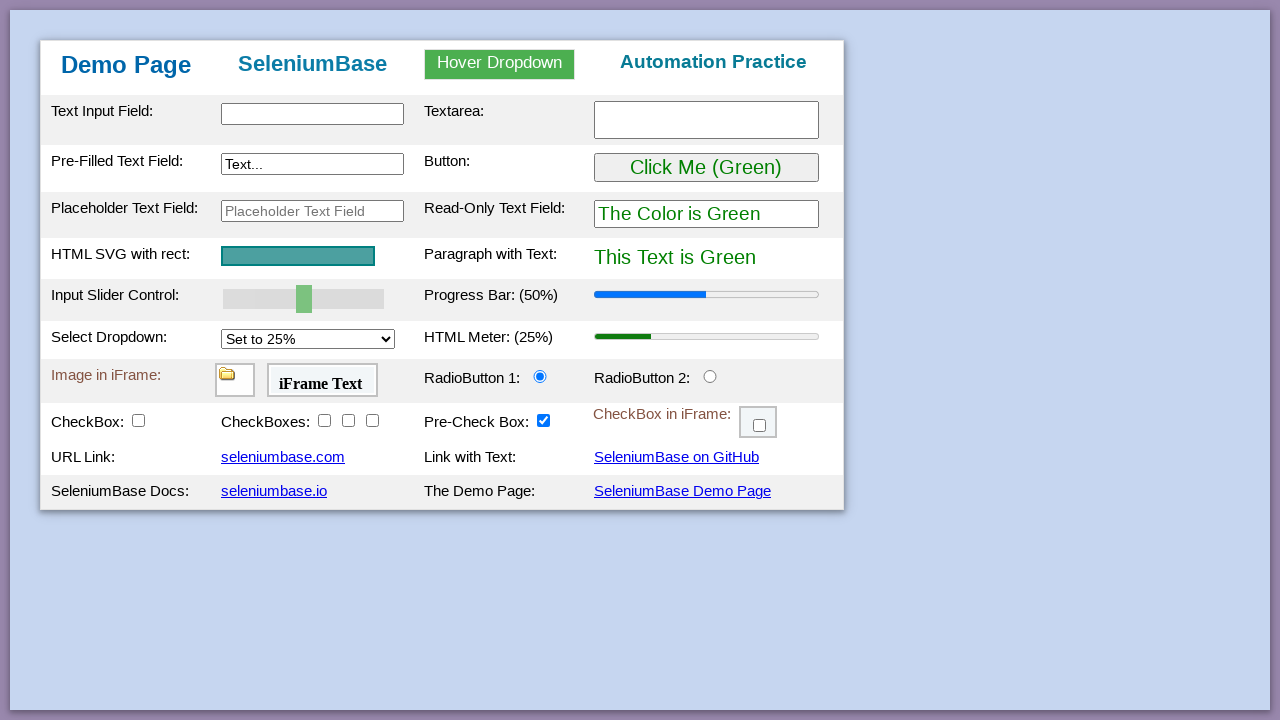

Verified heading text 'iFrame Text' in second iframe
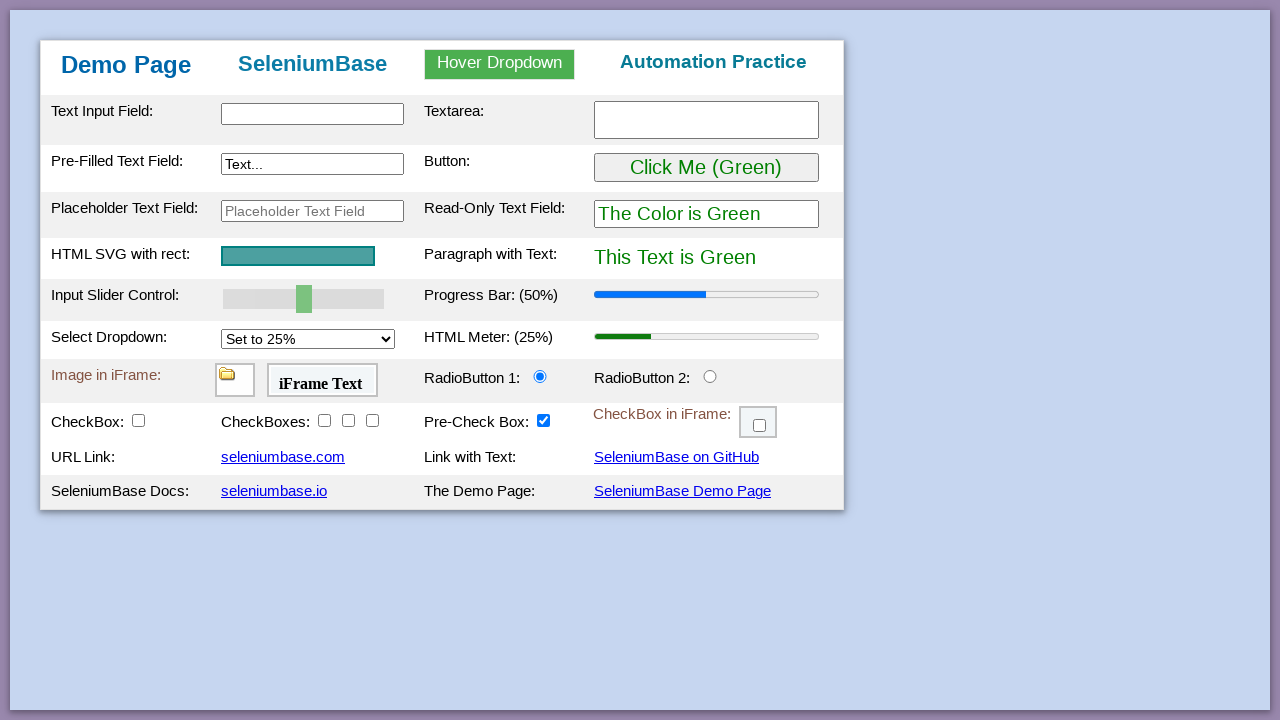

Checked the checkbox in third iframe at (760, 426) on #myFrame3 >> internal:control=enter-frame >> input[type="checkbox"]
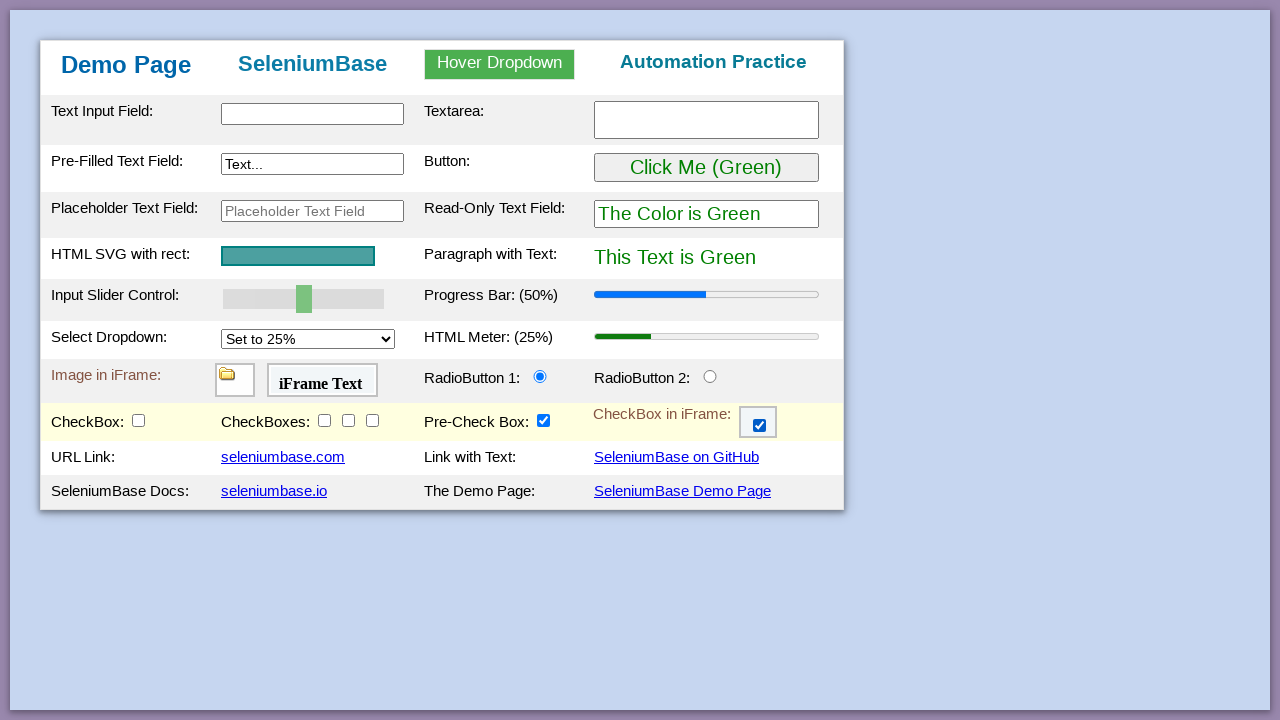

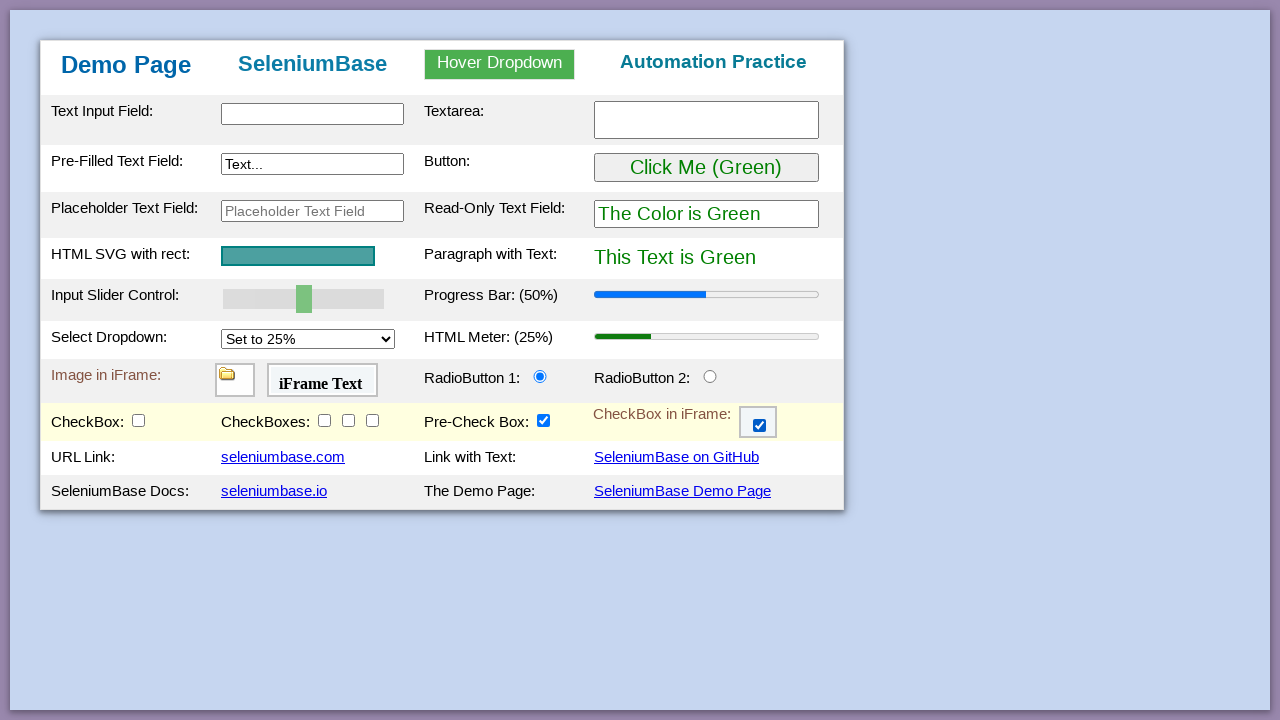